Navigates to MBition career page, interacts with location dropdown to select Berlin, applies the filter, and shows all job vacancies

Starting URL: https://mbition.io/career/

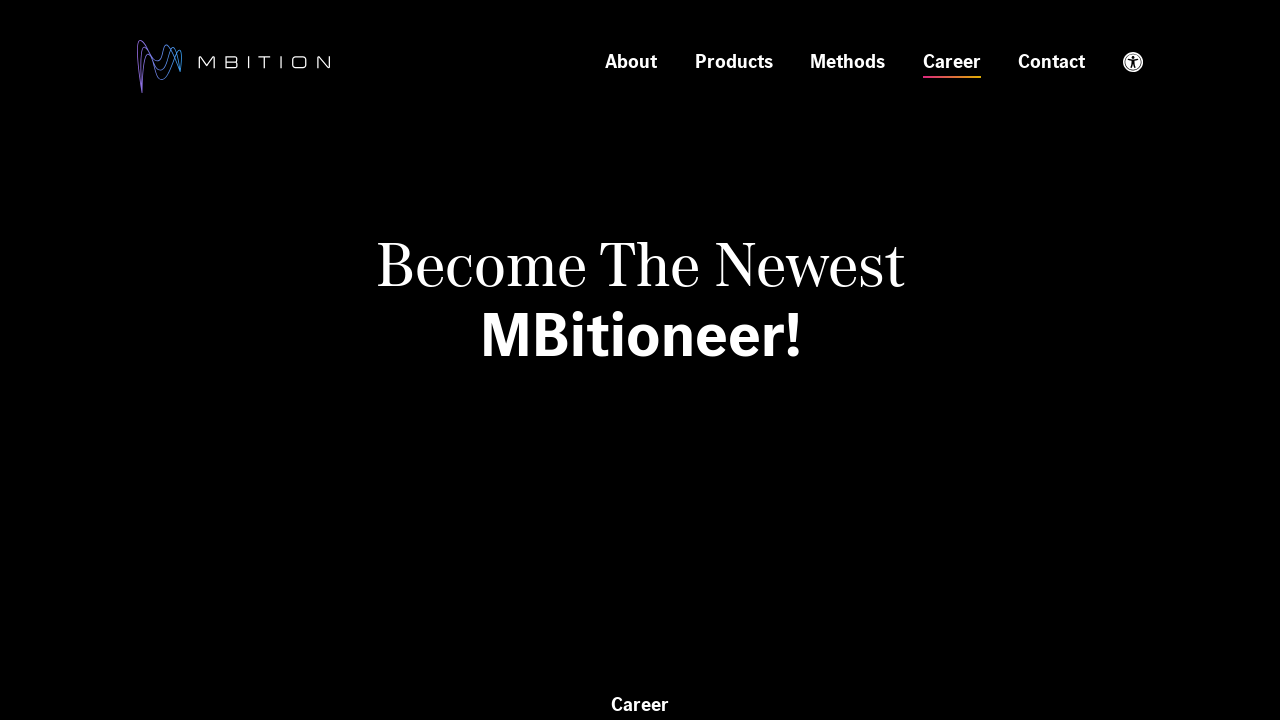

Scrolled to job listings section
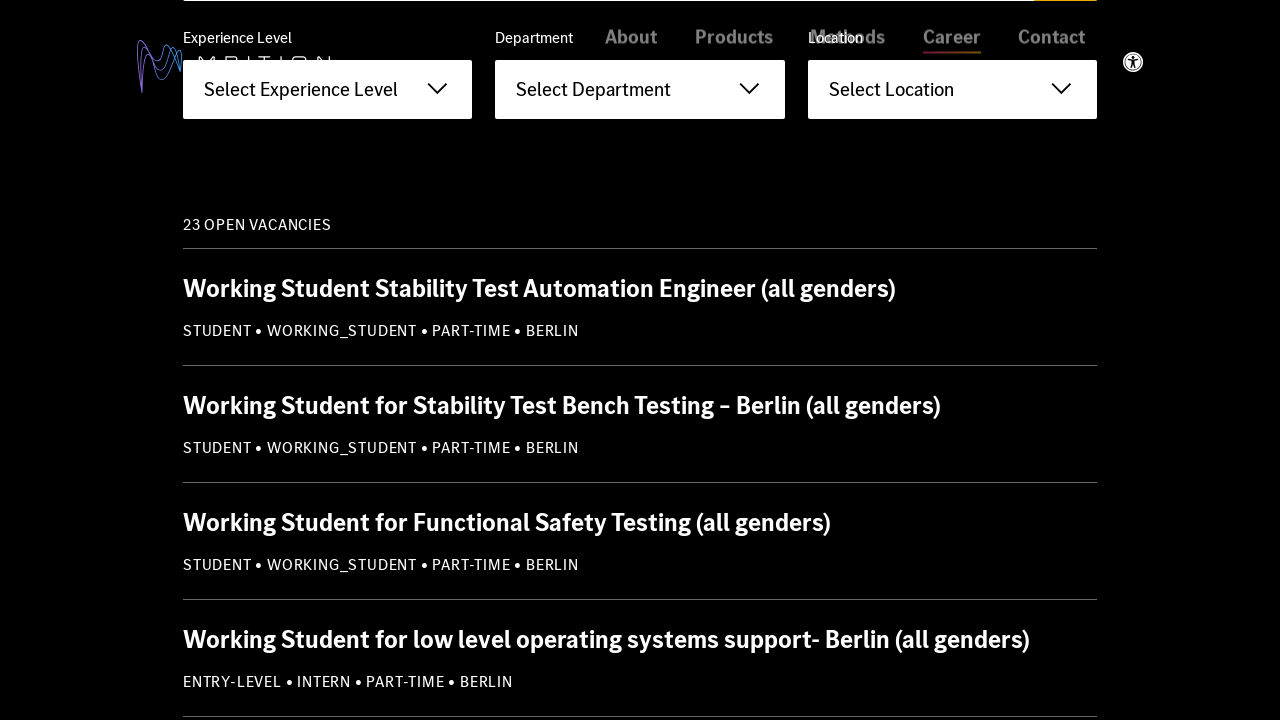

Clicked on location dropdown at (952, 89) on xpath=/html/body/div[1]/div[1]/div/main/div/div/section[4]/div[1]/div/div[2]/for
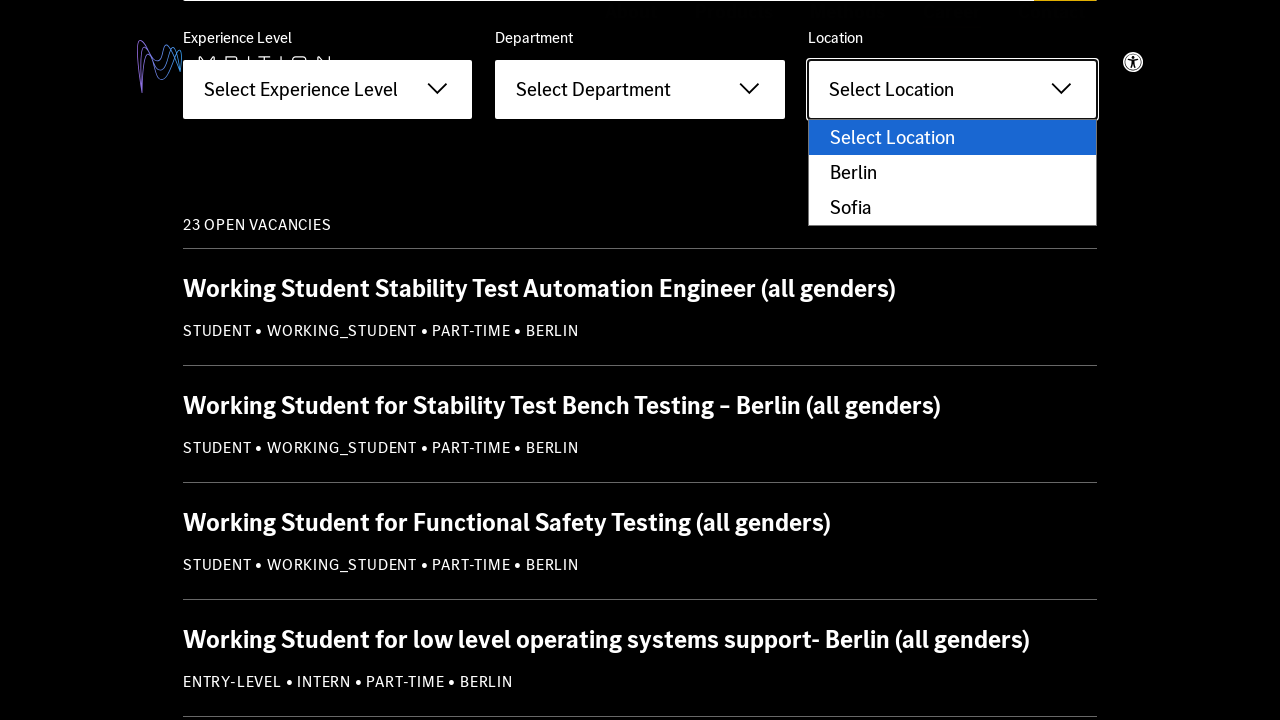

Pressed arrow down to navigate dropdown options
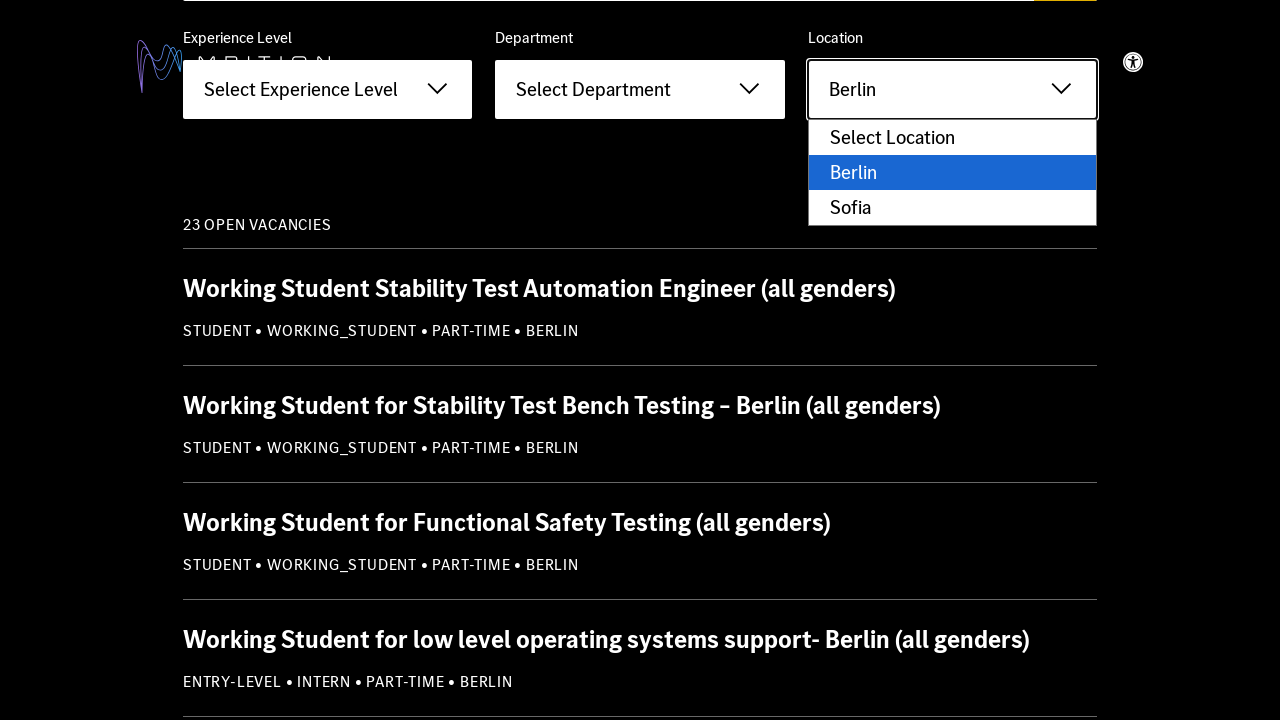

Pressed enter to select Berlin from dropdown
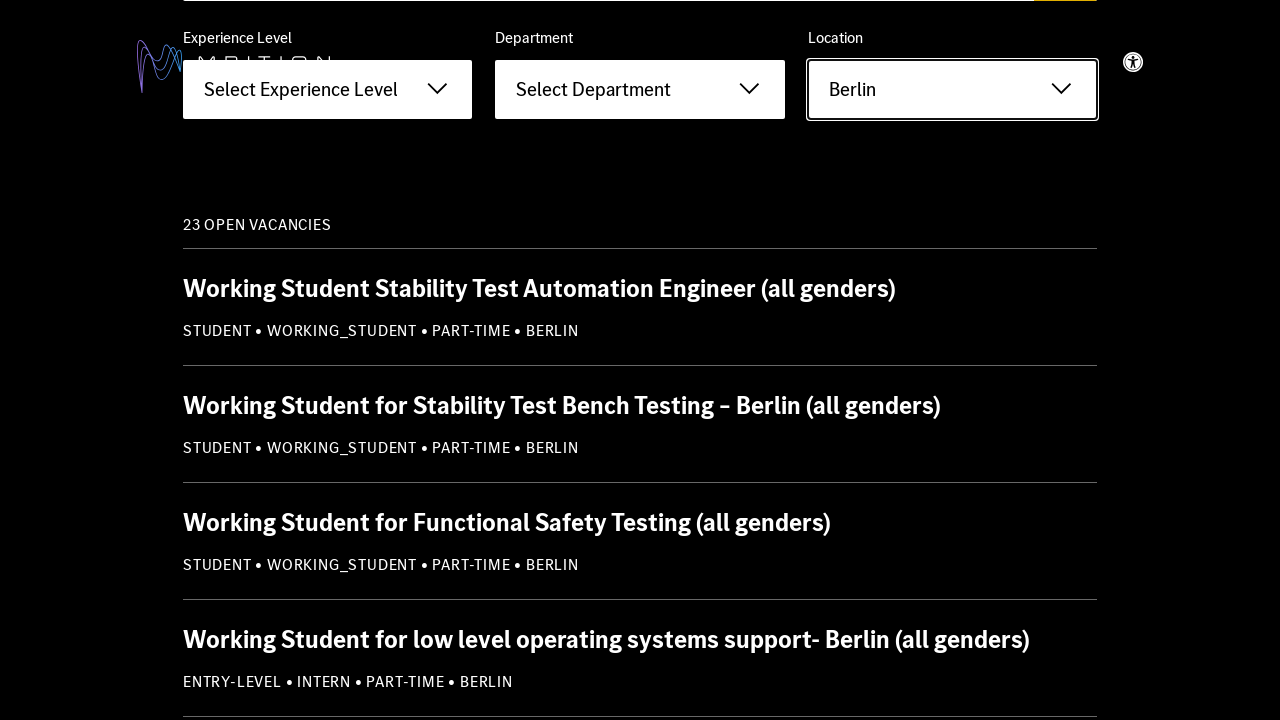

Clicked Apply button to apply Berlin location filter at (1066, 30) on xpath=/html/body/div[1]/div[1]/div/main/div/div/section[4]/div[1]/div/div[2]/for
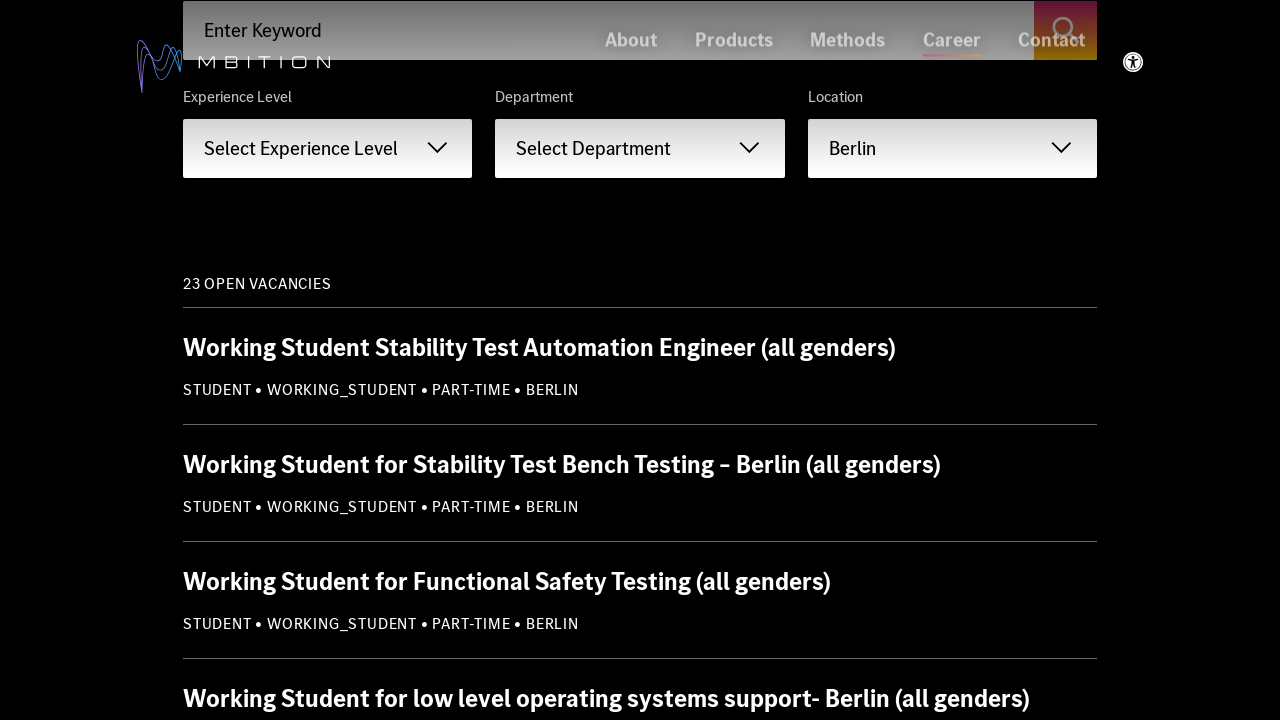

Clicked Show All Vacancies button at (640, 361) on xpath=/html/body/div[1]/div[1]/div/main/div/div/section[4]/div[1]/div/div[4]/a
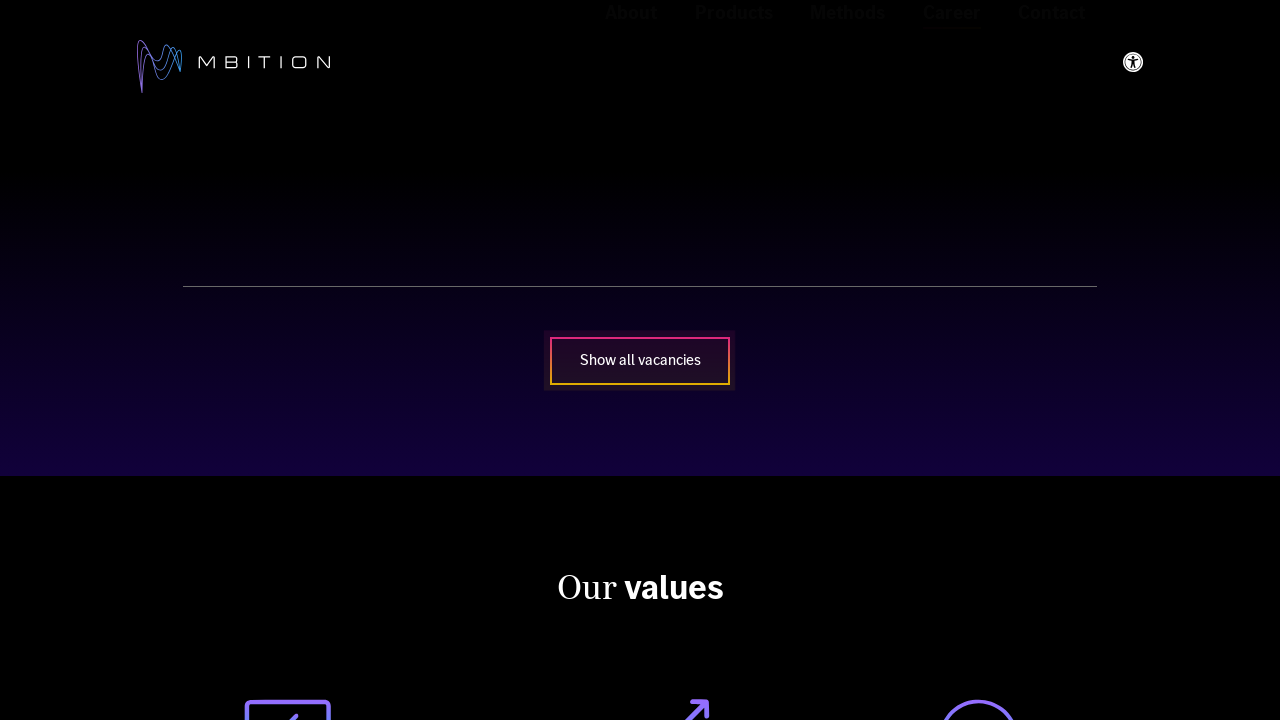

Job listings loaded successfully
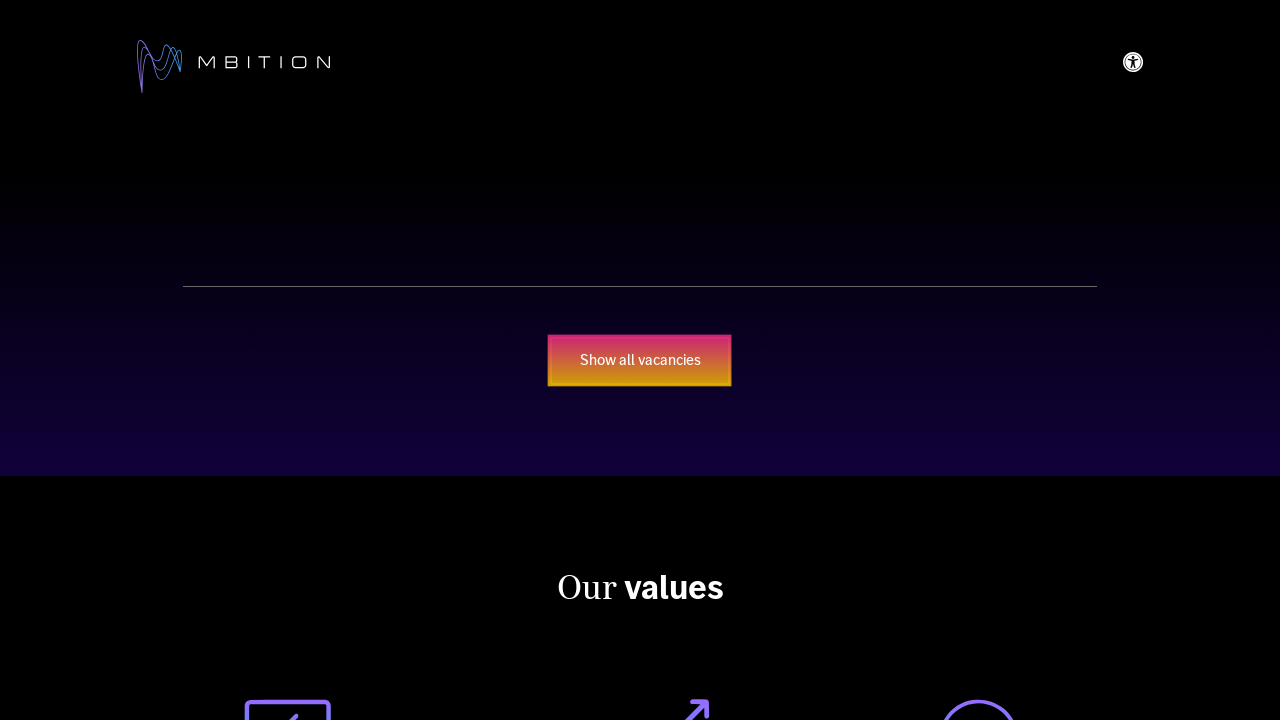

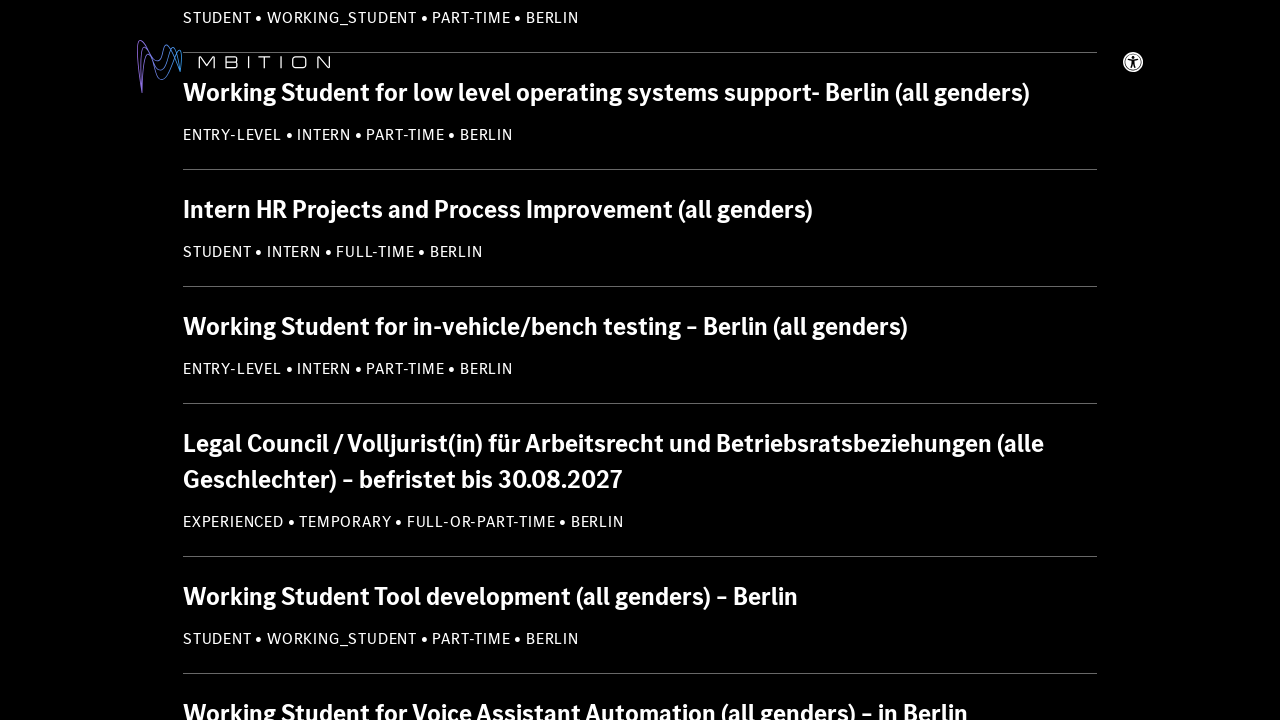